Tests the NASA Open APIs signup form by navigating to the homepage, opening the registration form, filling in user details (first name, last name, email), submitting the form, and verifying the confirmation message appears.

Starting URL: https://api.nasa.gov

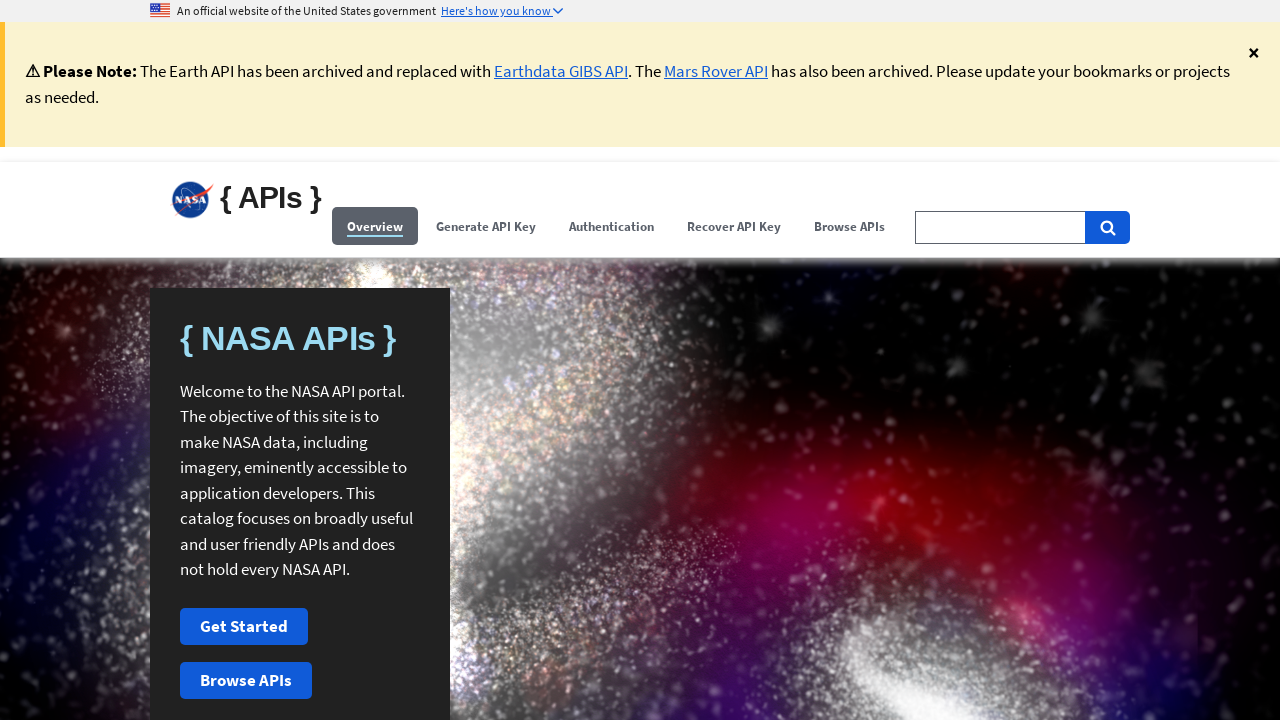

Navigated to NASA Open APIs homepage
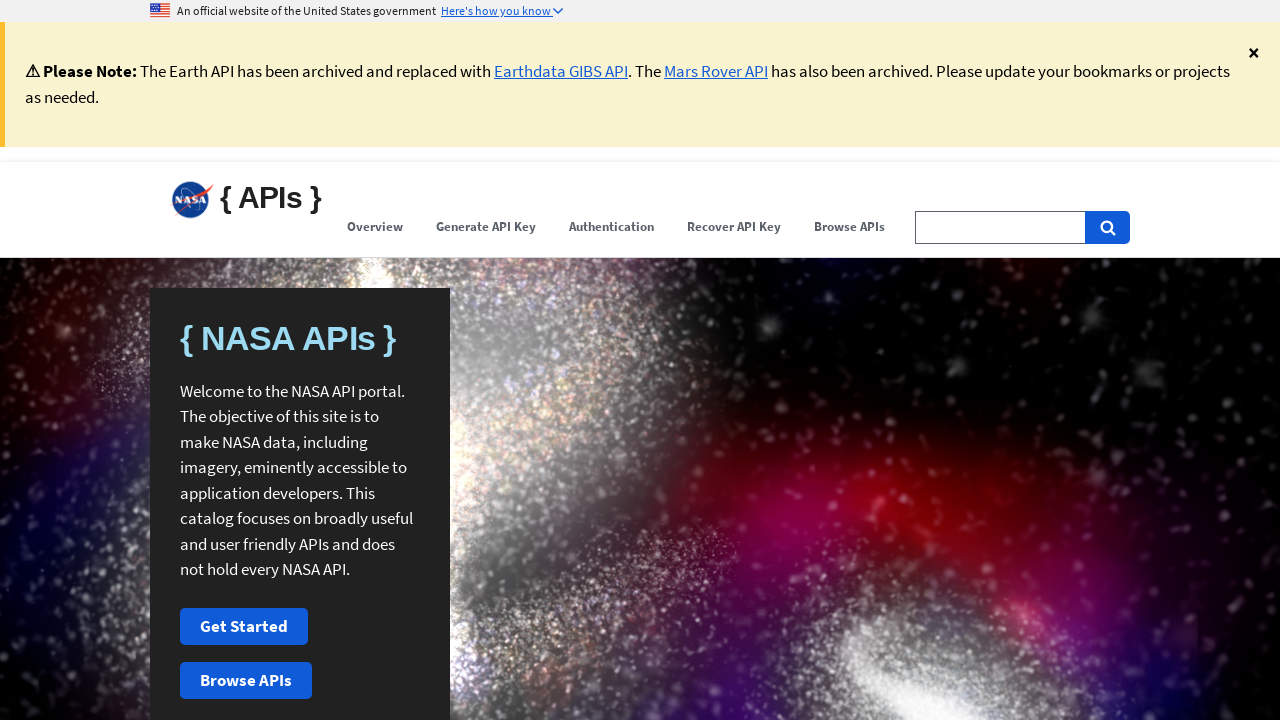

Clicked 'Get Started' button to open signup form at (244, 627) on text=Get Started
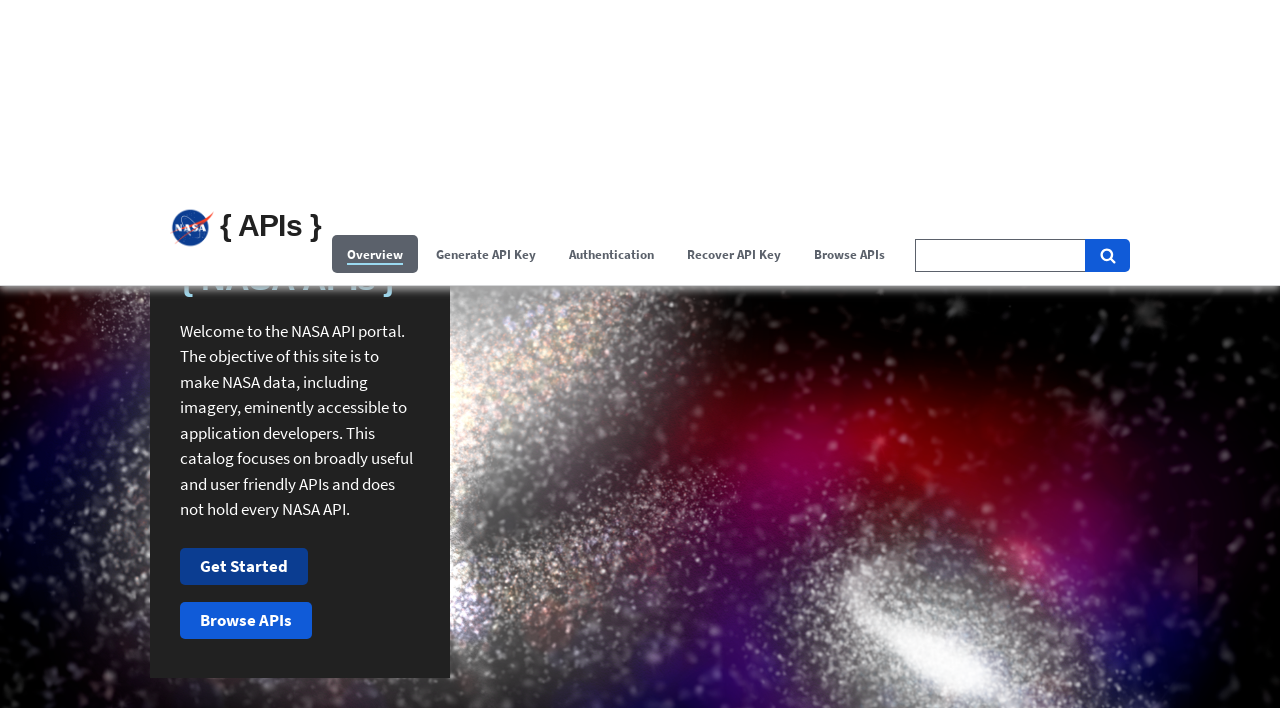

Generated unique test email: test+be2cc10208c74a309ee540a0ea70e3e5@gmail.com
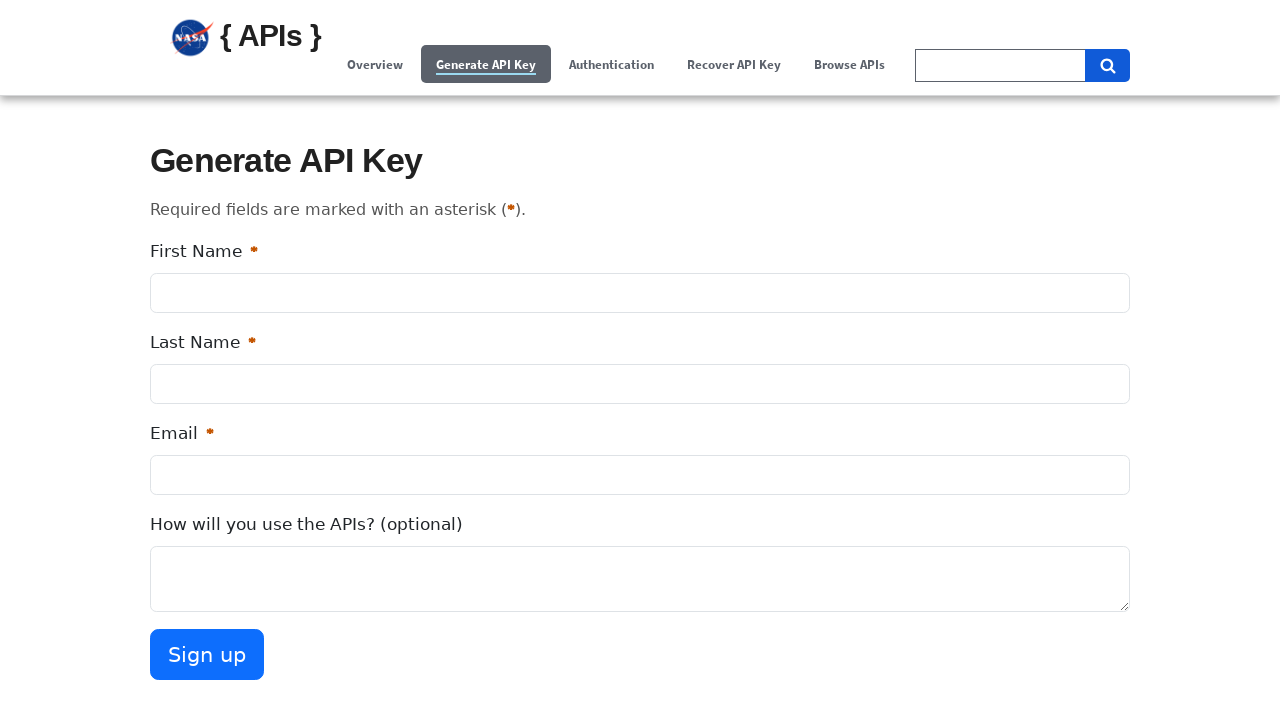

Filled first name field with 'Test' on #user_first_name
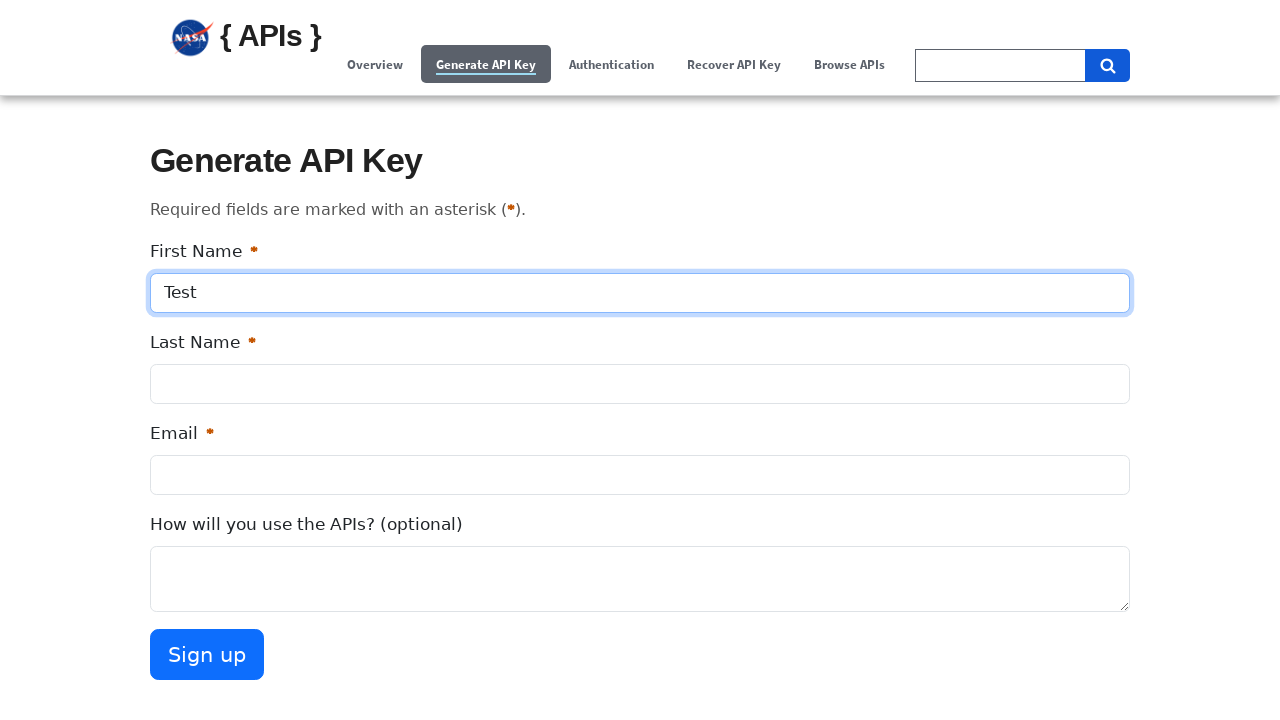

Filled last name field with 'User' on #user_last_name
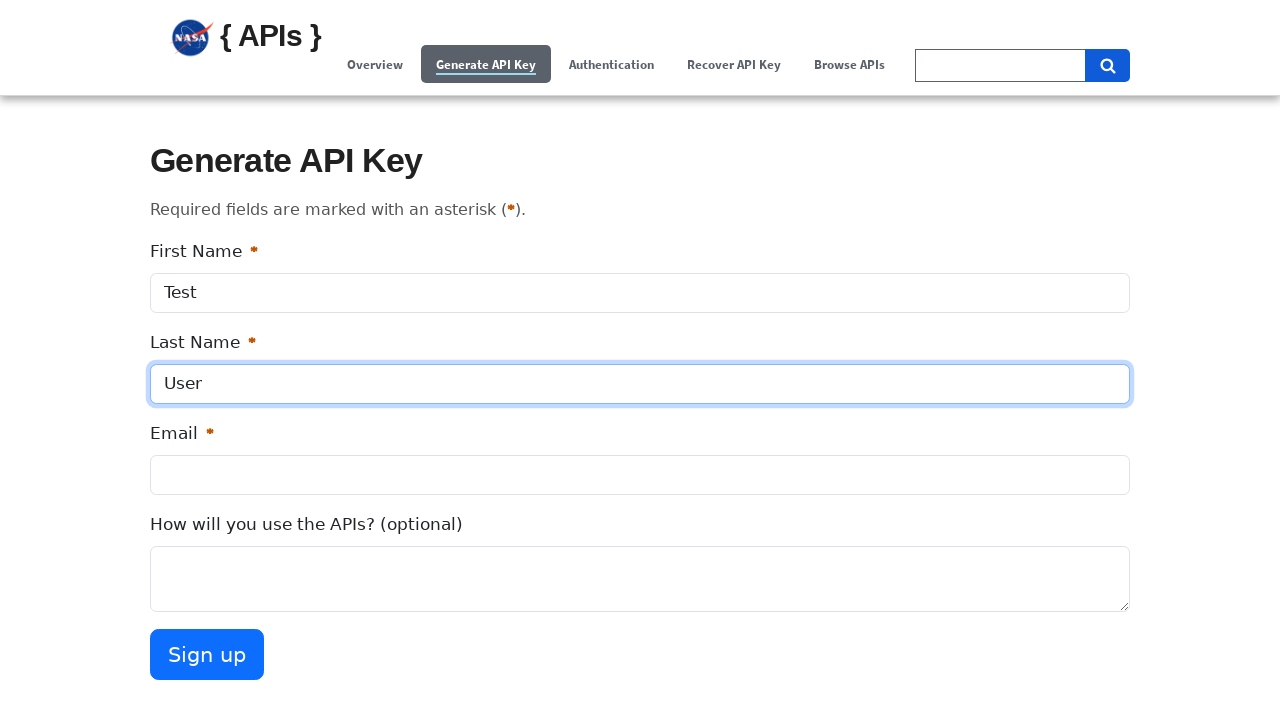

Filled email field with generated test email on #user_email
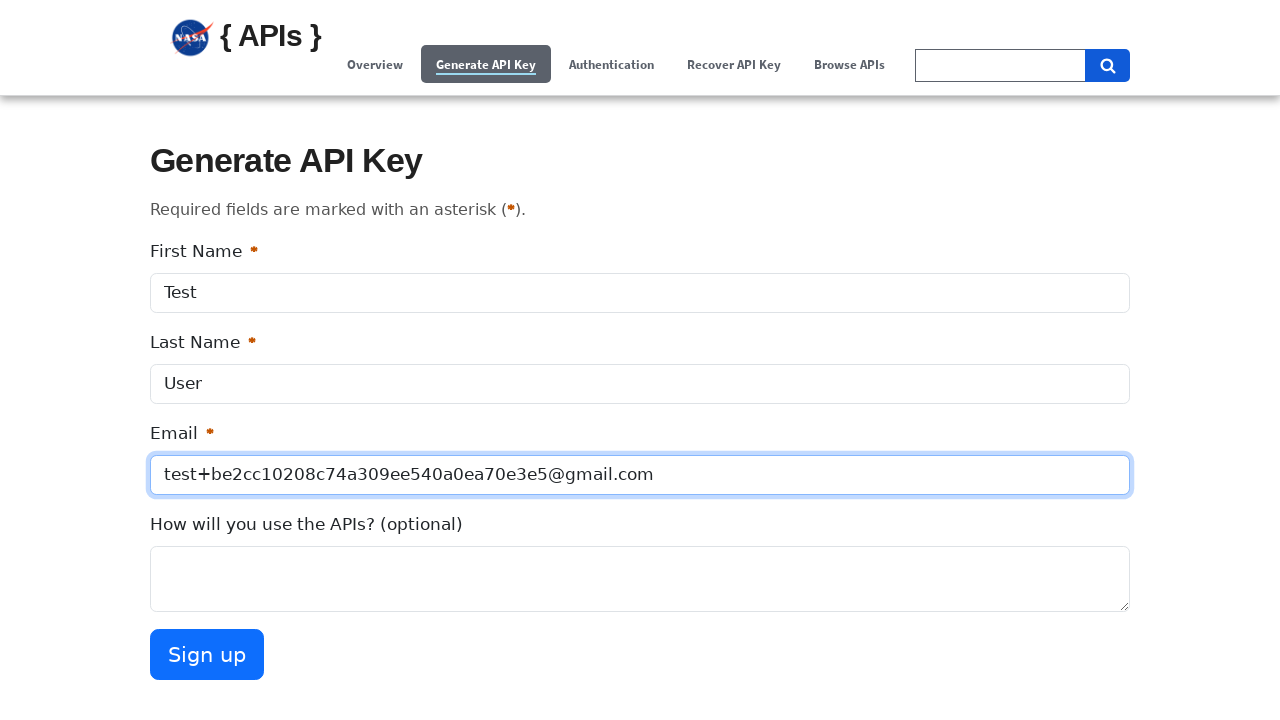

Clicked 'Sign up' button to submit registration form at (207, 654) on button.btn-primary:has-text('Sign up')
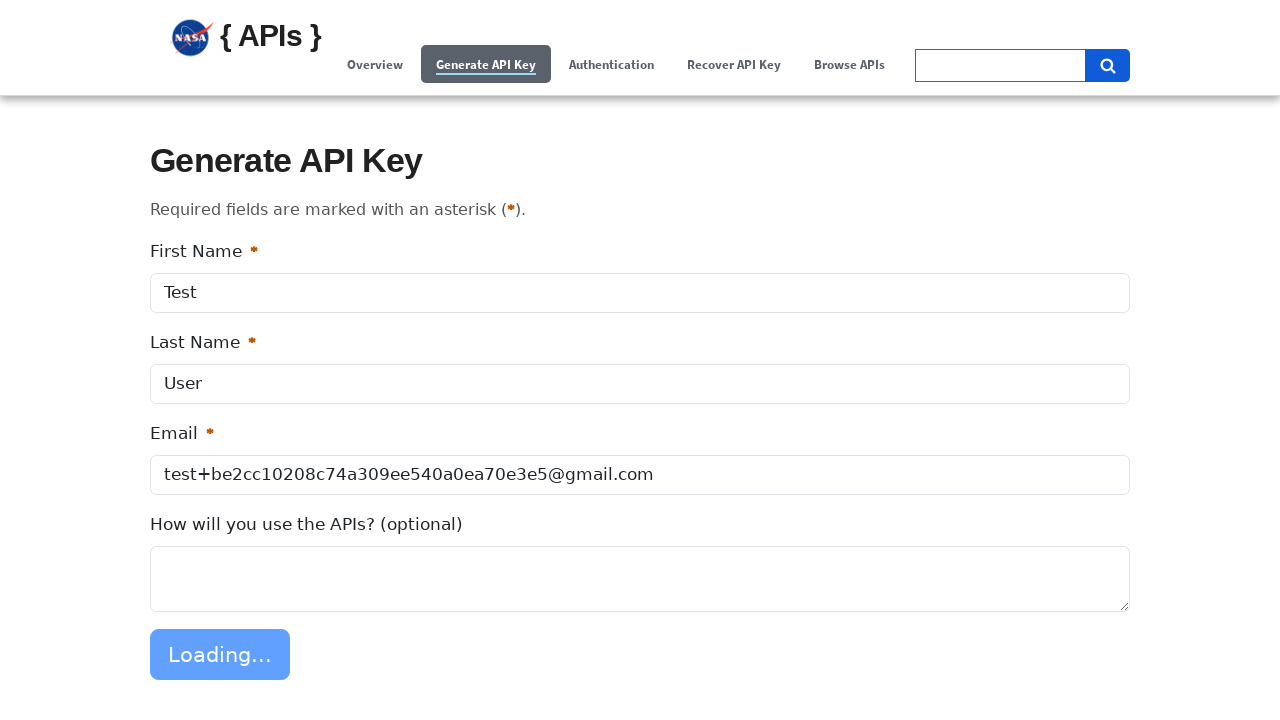

Confirmation message appeared with API key notification
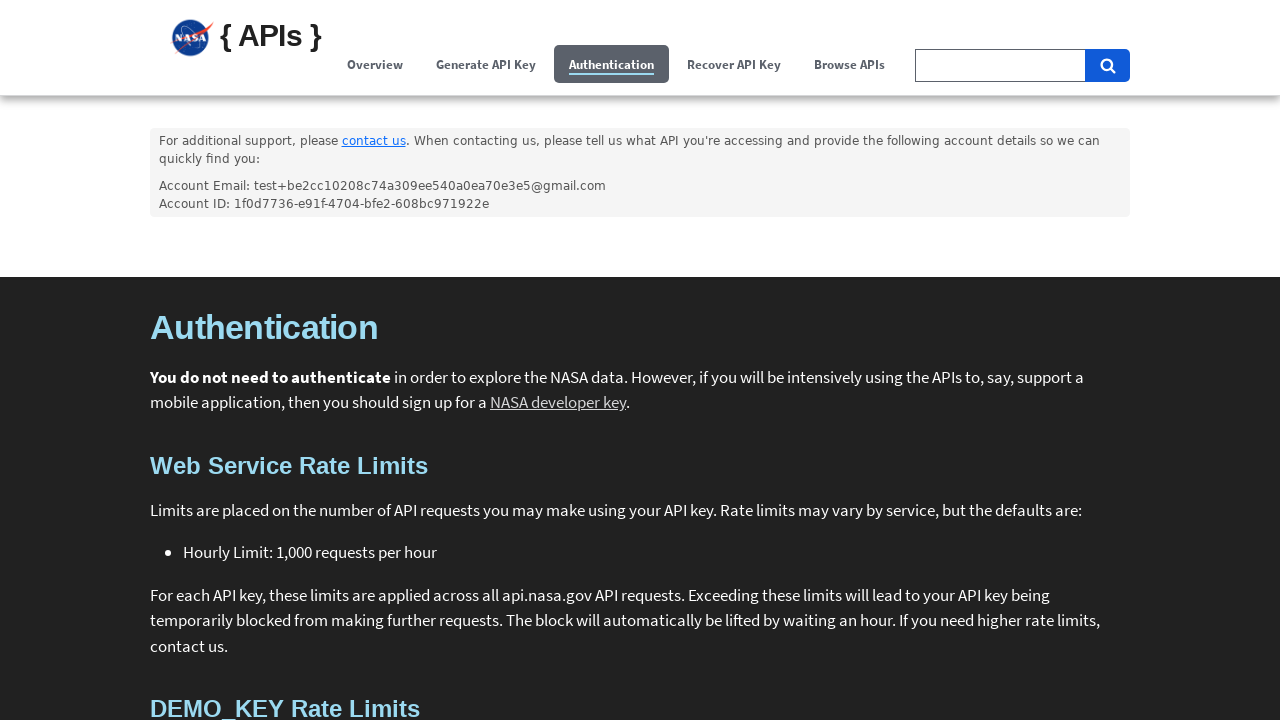

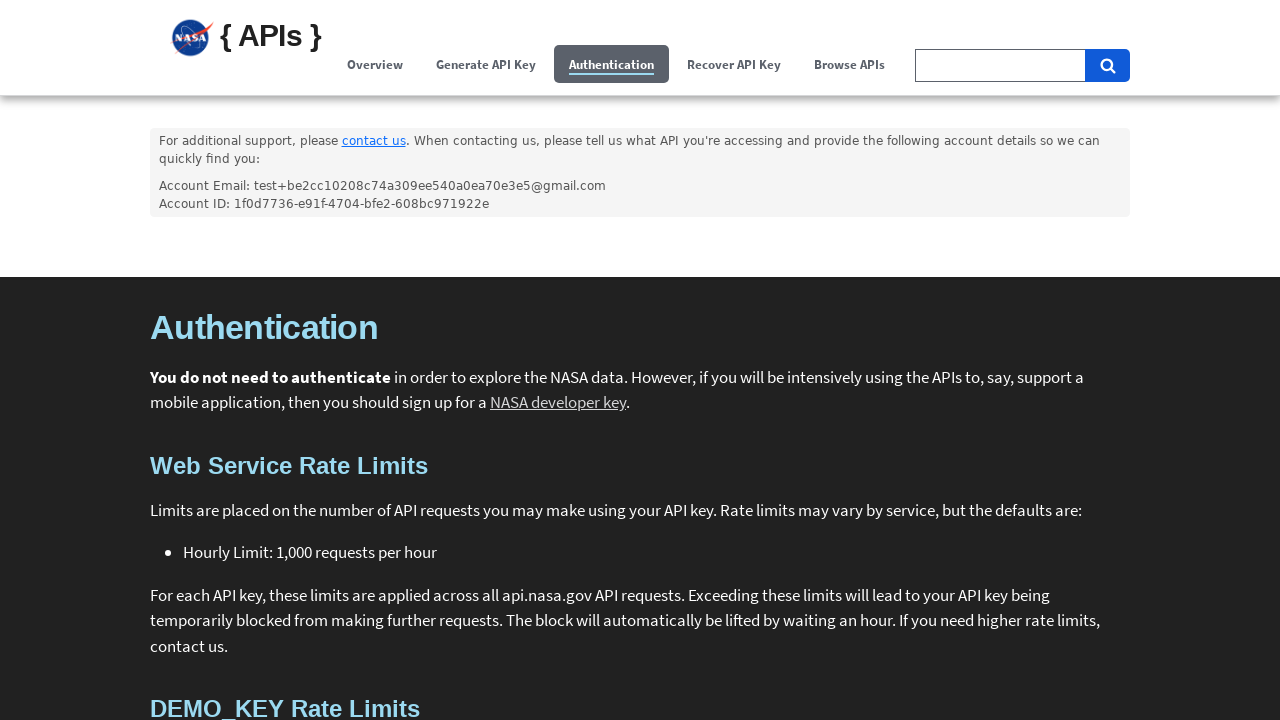